Tests various checkbox interactions on a demo page including basic checkboxes, tri-state checkboxes, toggle switches, and multi-select dropdown checkboxes

Starting URL: https://www.leafground.com/checkbox.xhtml

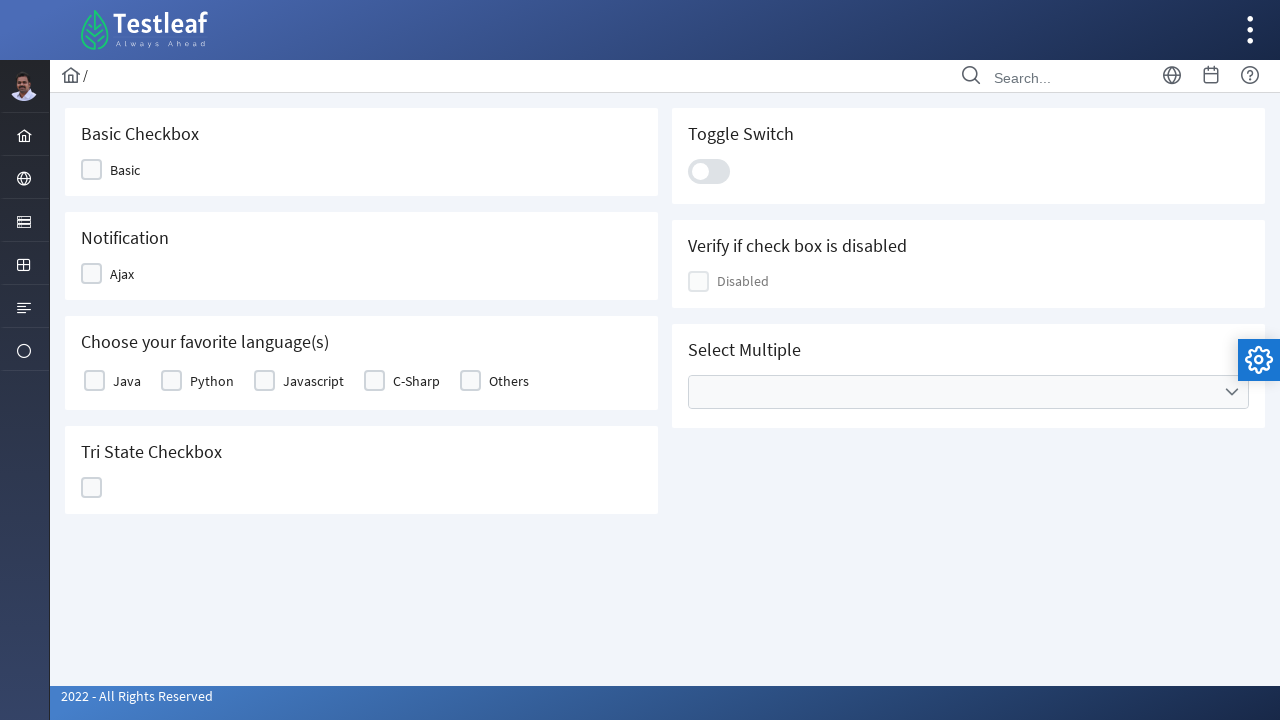

Clicked Basic checkbox at (125, 170) on xpath=//span[text()='Basic']
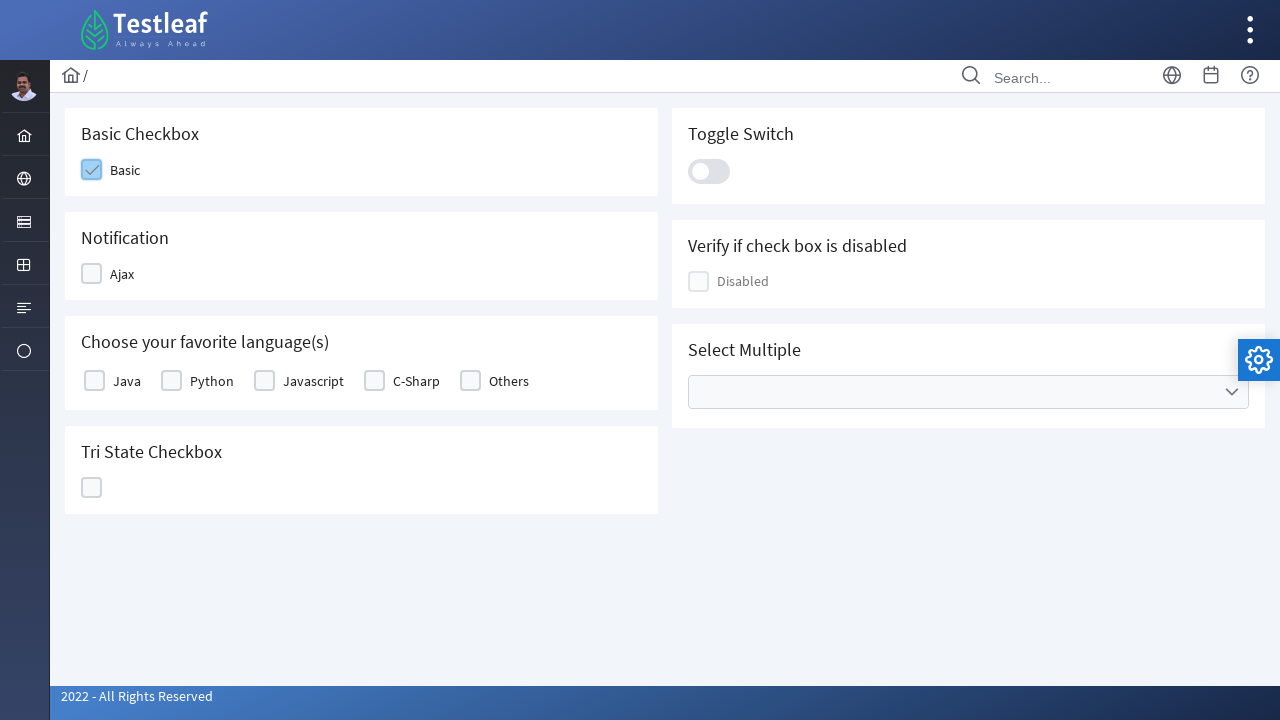

Clicked Ajax notification checkbox at (122, 274) on xpath=//span[text()='Ajax']
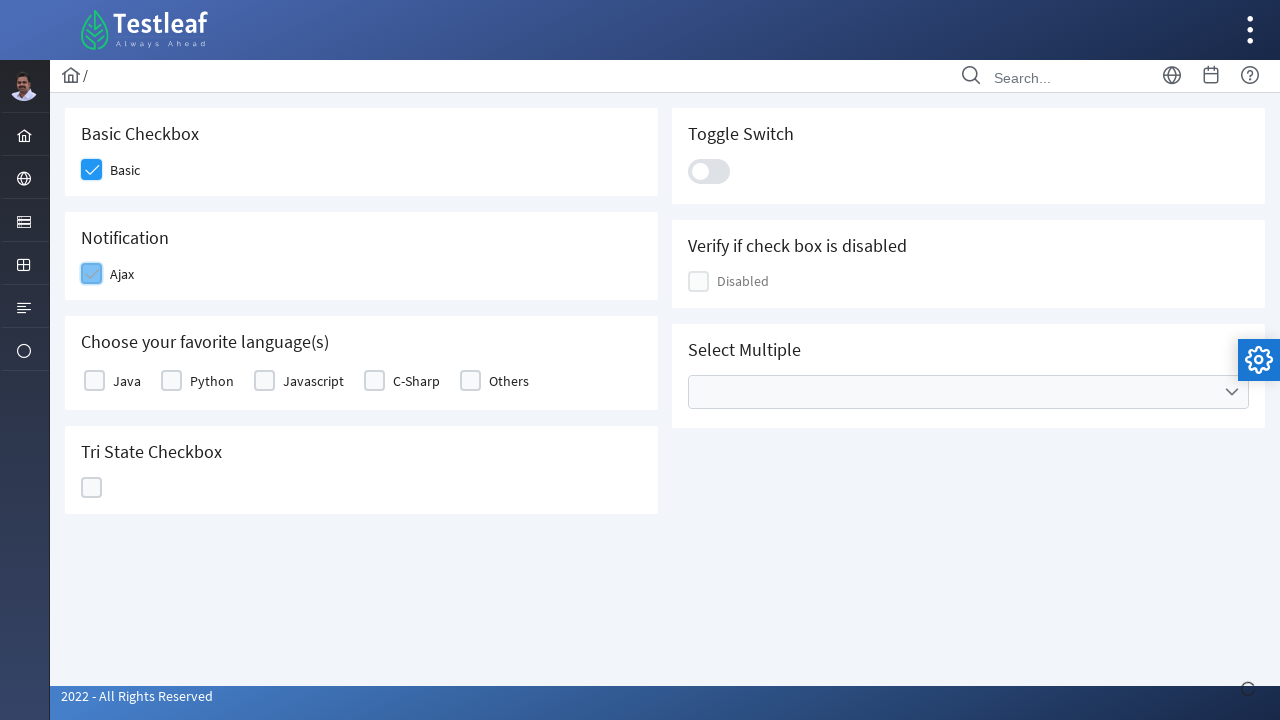

Selected favorite language checkbox at (127, 381) on xpath=//label[contains(@for,'j_idt87:basic')]
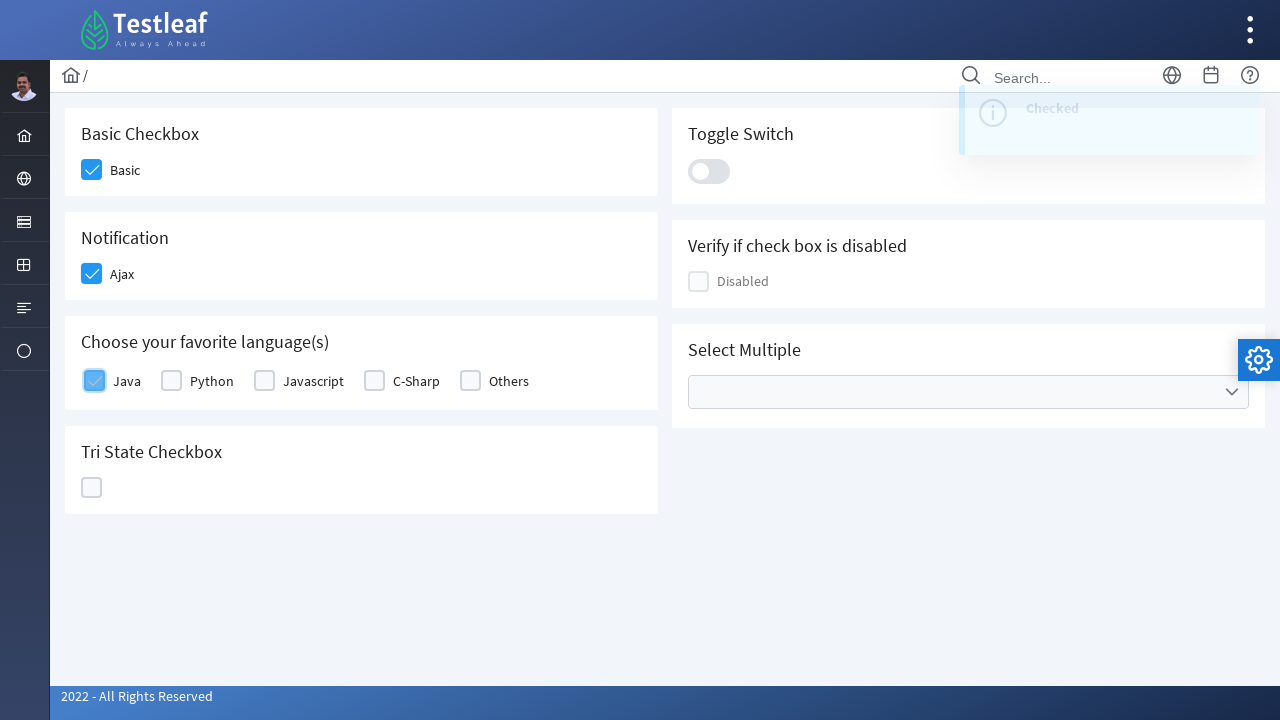

Clicked tri-state checkbox at (92, 488) on xpath=//div[@id='j_idt87:ajaxTriState']
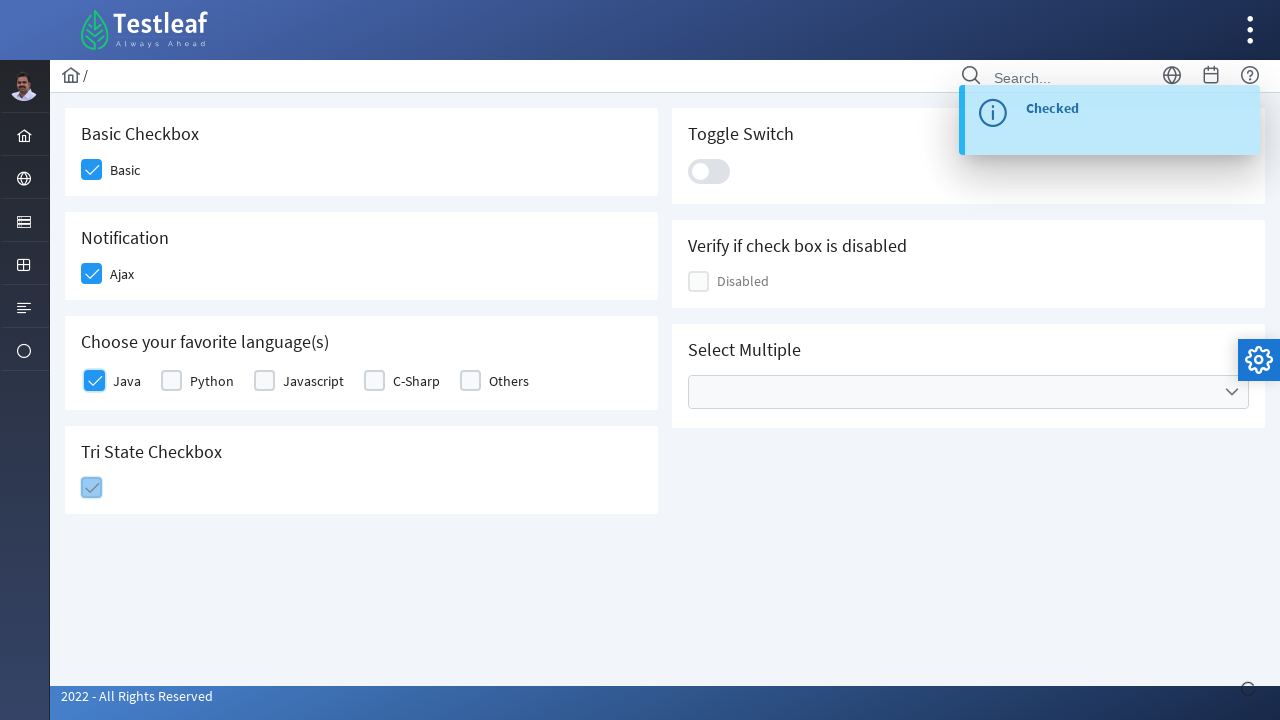

Toggled the toggle switch at (709, 171) on xpath=//div[@class='ui-toggleswitch ui-widget']
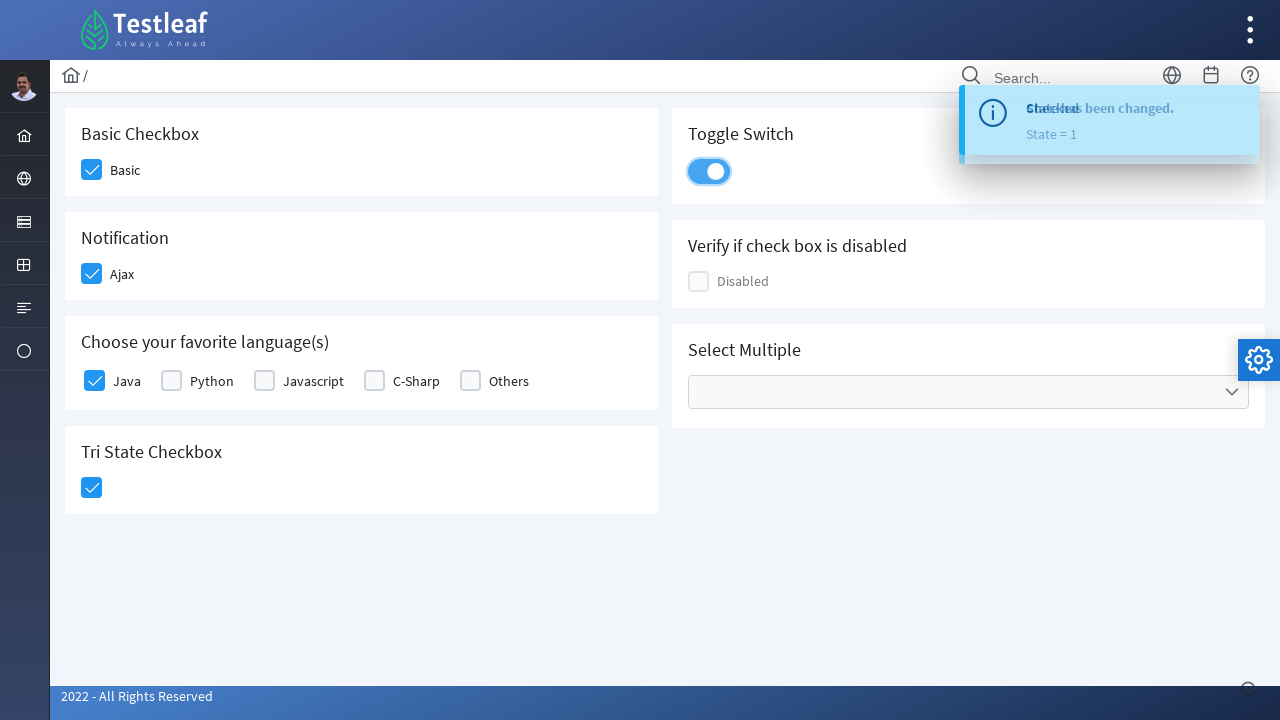

Opened Cities multi-select dropdown at (968, 392) on xpath=//ul[@data-label='Cities']
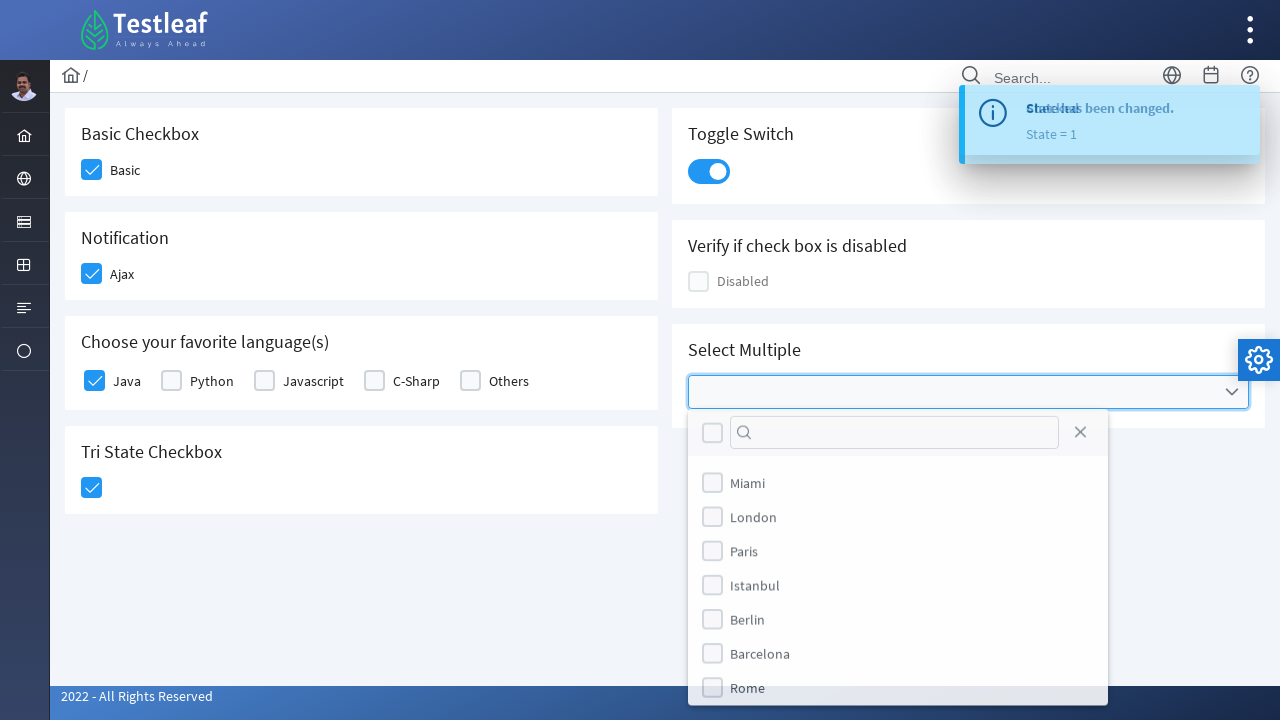

Selected Paris from dropdown at (744, 554) on xpath=//div[@class='ui-chkbox ui-widget']//following::label[text()='Paris'][2]
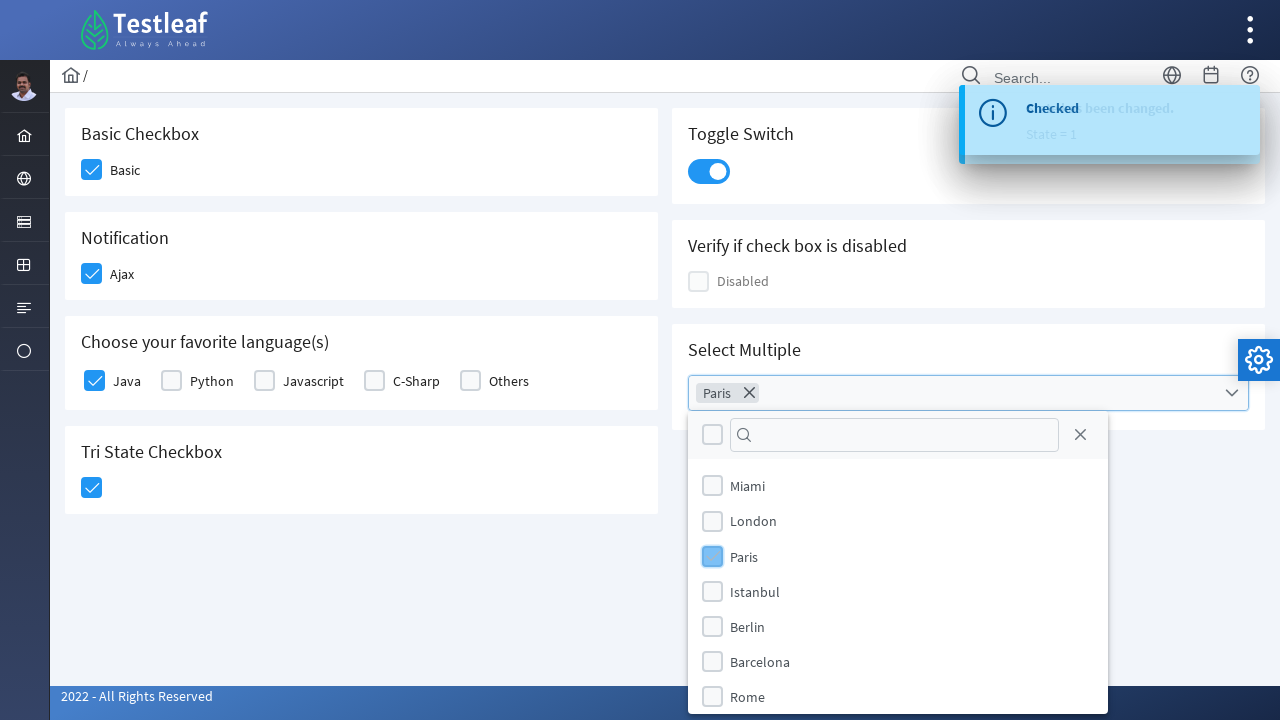

Selected London from dropdown at (754, 521) on xpath=//div[@class='ui-chkbox ui-widget']//following::label[text()='London'][2]
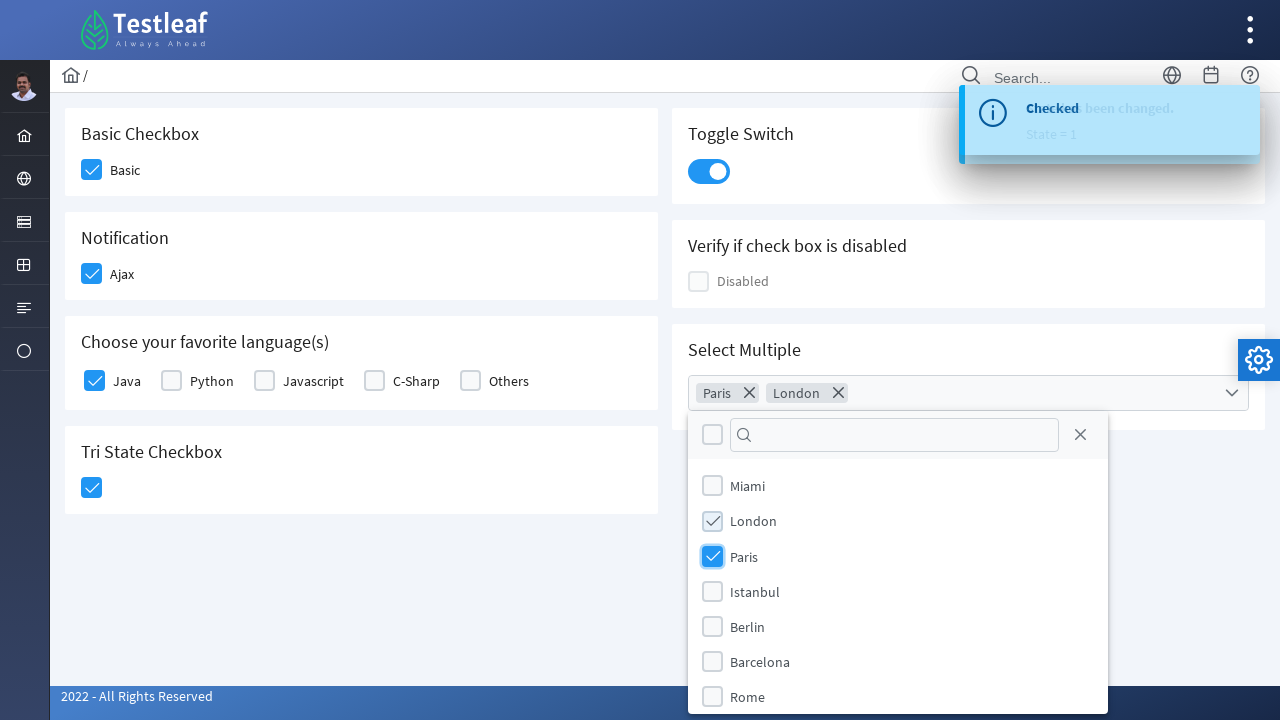

Selected Rome from dropdown at (748, 697) on xpath=//div[@class='ui-chkbox ui-widget']//following::label[text()='Rome'][2]
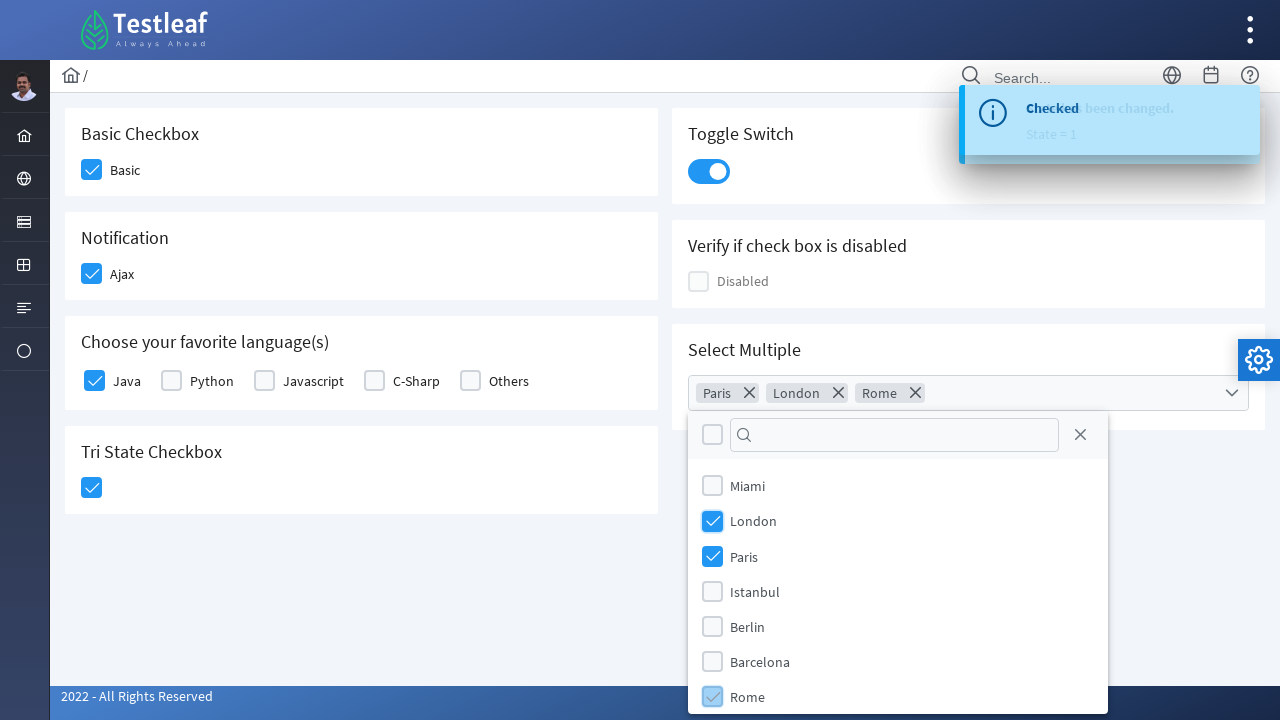

Closed Cities multi-select dropdown at (1080, 435) on xpath=//a[@class='ui-selectcheckboxmenu-close ui-corner-all']
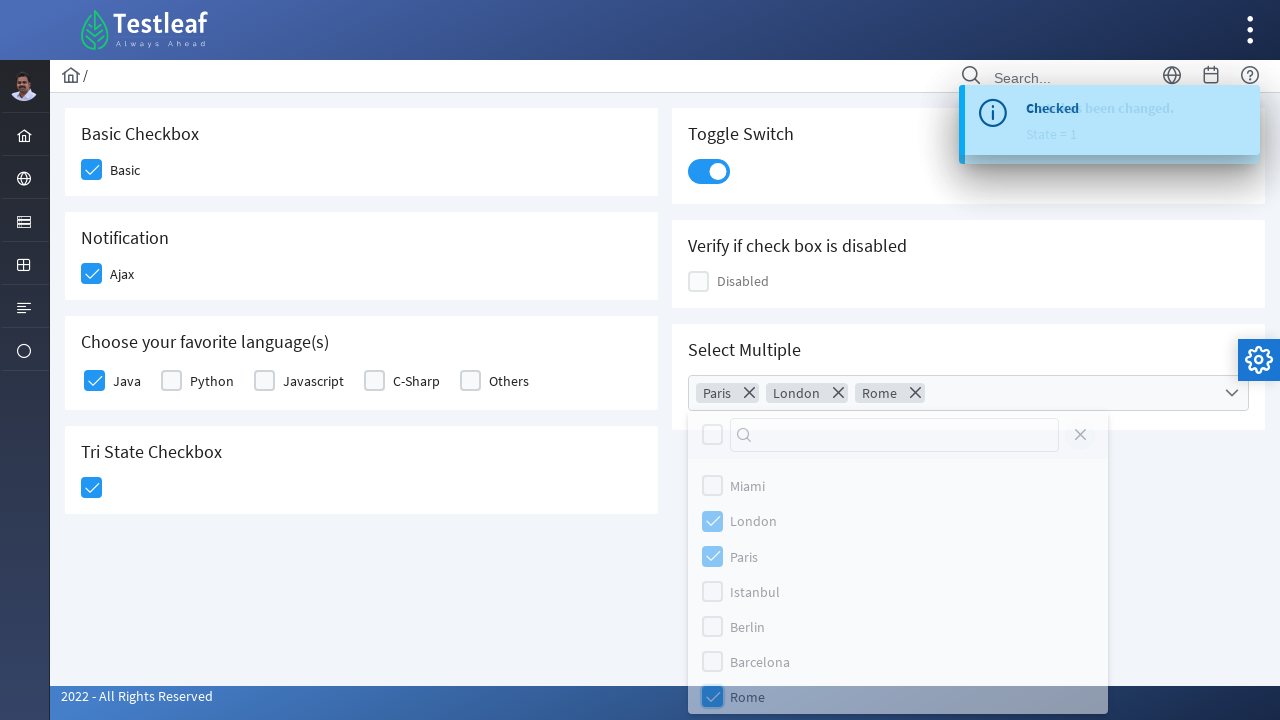

Verified disabled checkbox enabled state: True
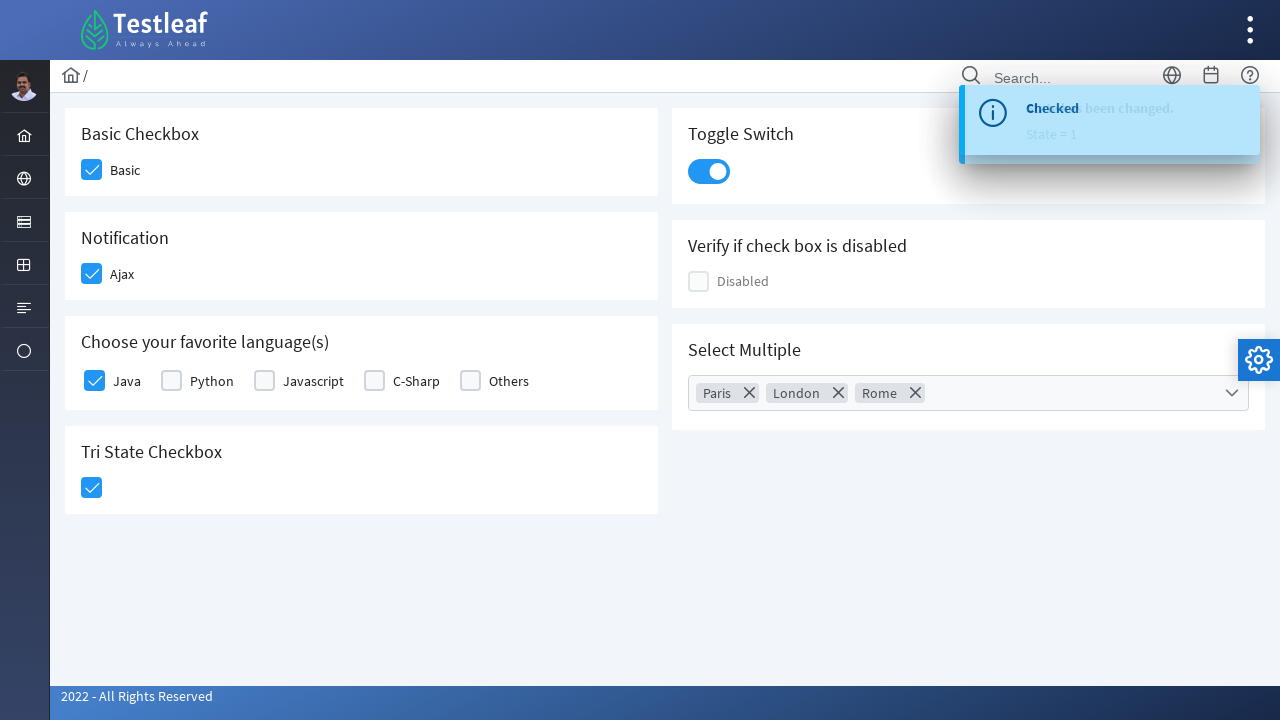

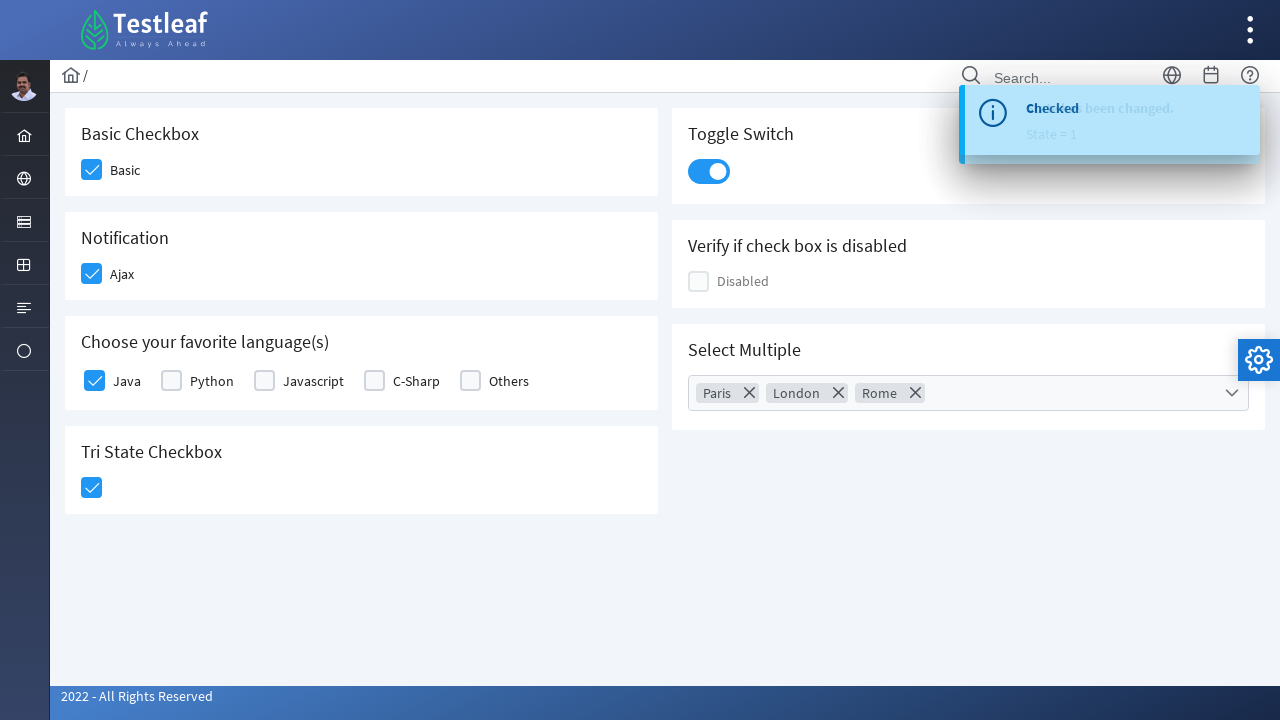